Tests frame handling by entering text in a main frame field and selecting checkboxes within an iframe

Starting URL: https://prafpawar11.github.io/mainFrame.html

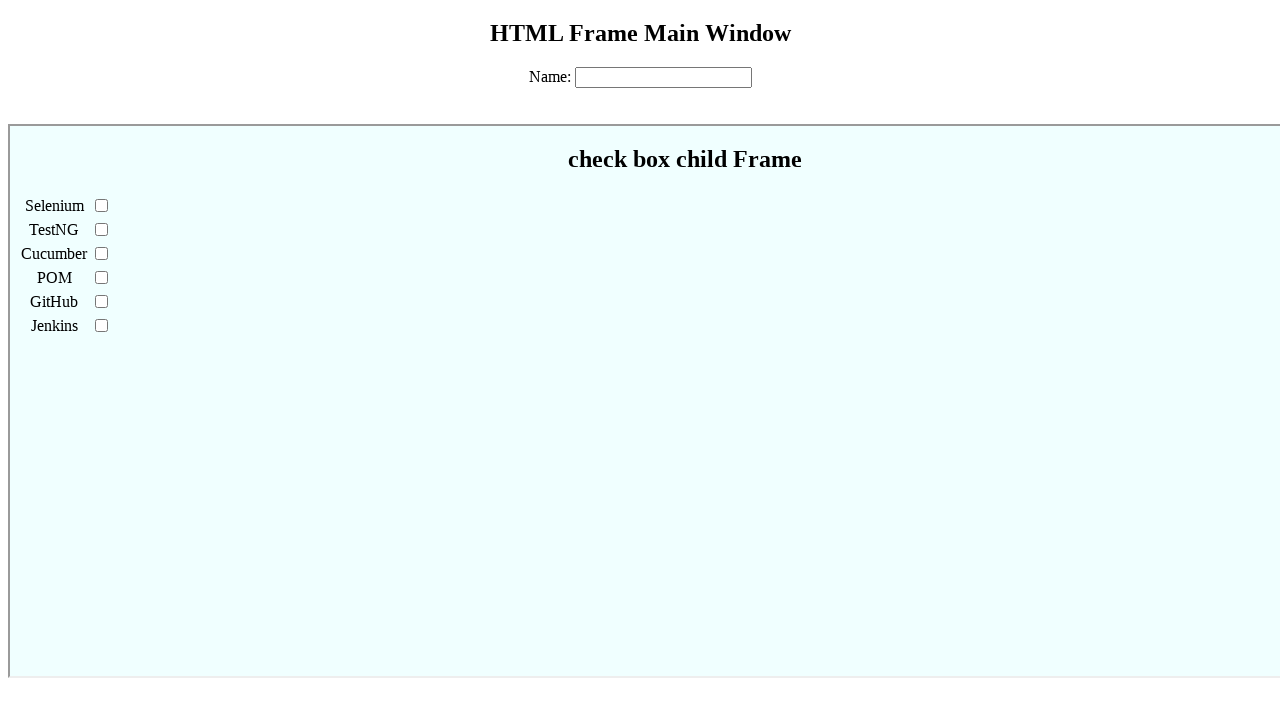

Entered 'ajit' in the name text box on #name
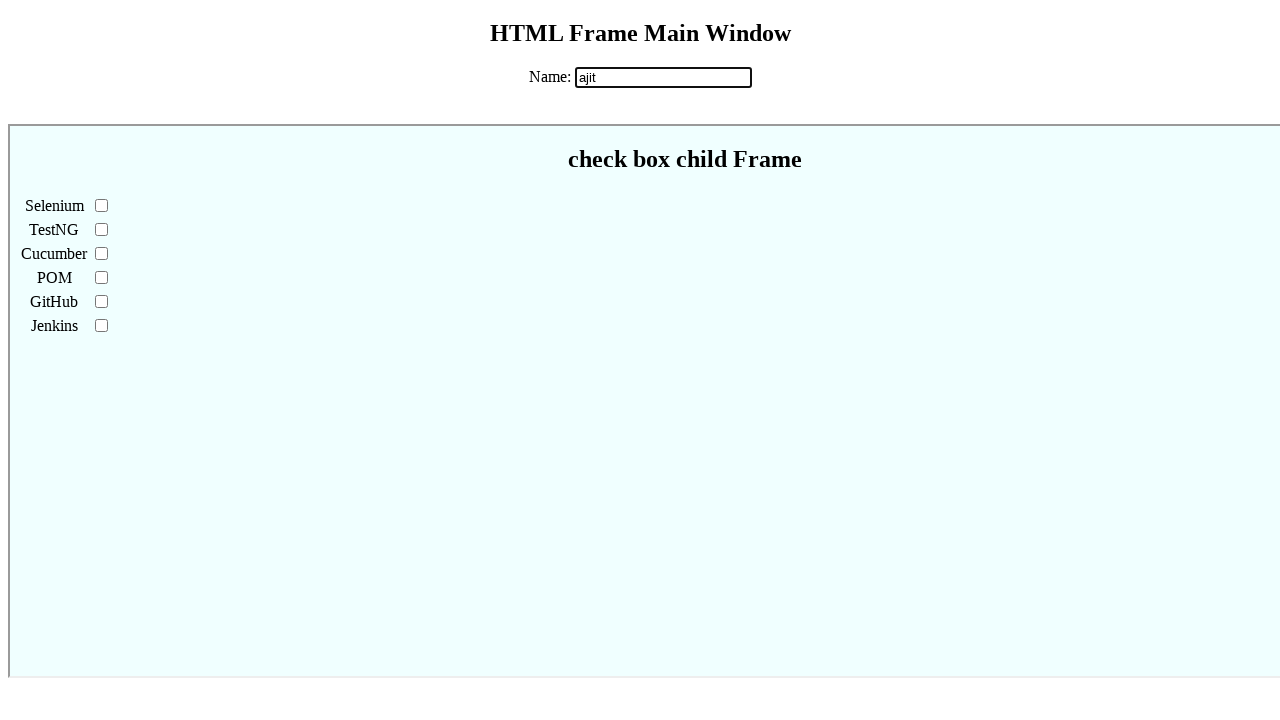

Located the mainframe iframe
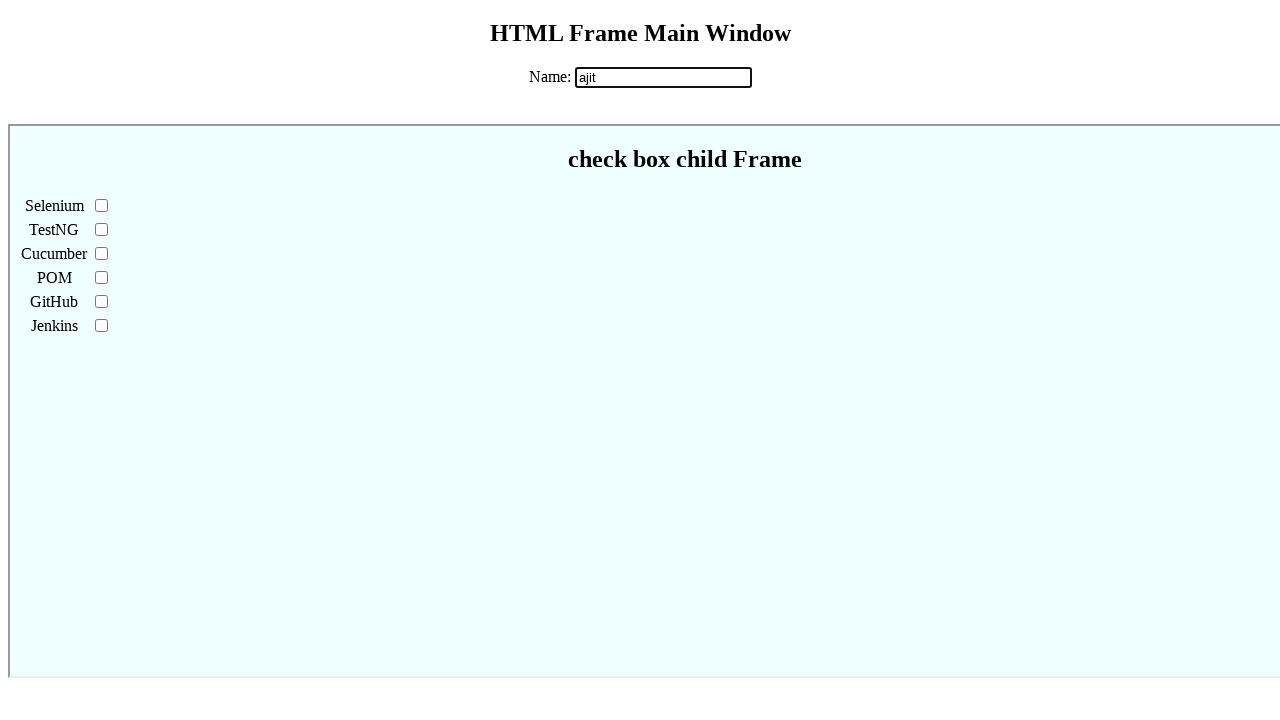

Clicked TestNG checkbox within the iframe at (102, 229) on iframe#mainframe >> internal:control=enter-frame >> #TestNG
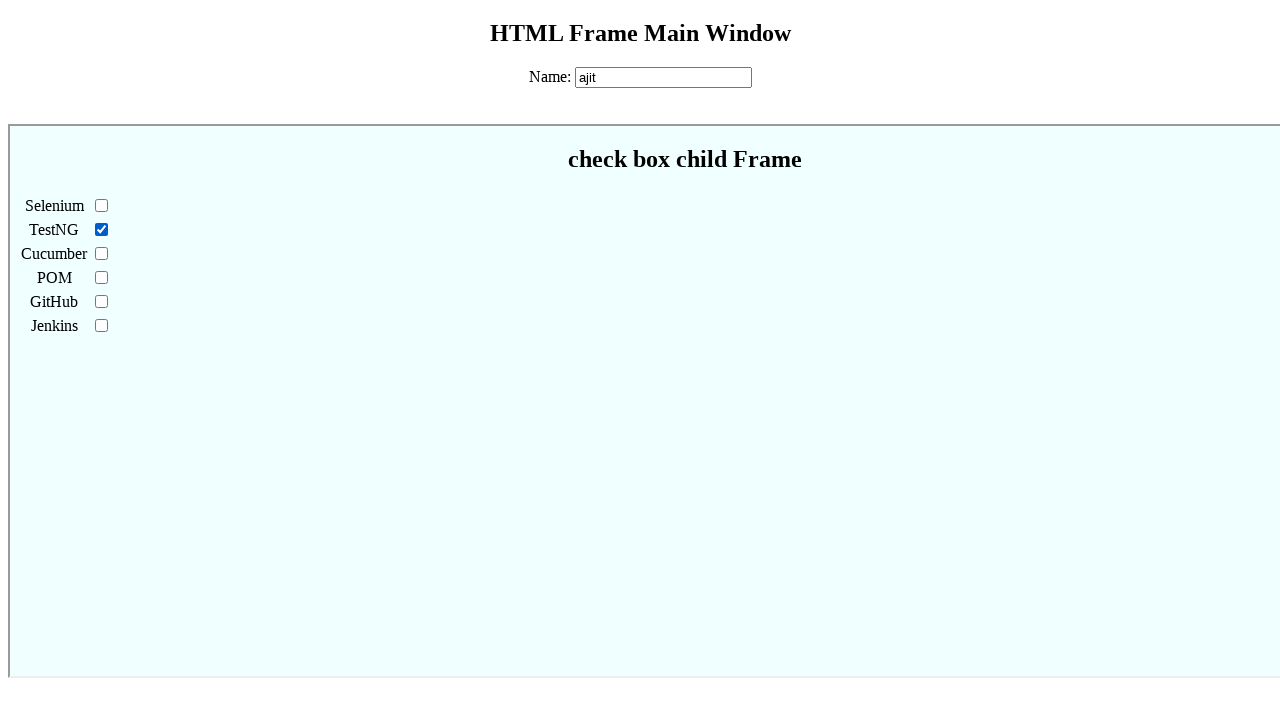

Clicked POM checkbox within the iframe at (102, 277) on iframe#mainframe >> internal:control=enter-frame >> #POM
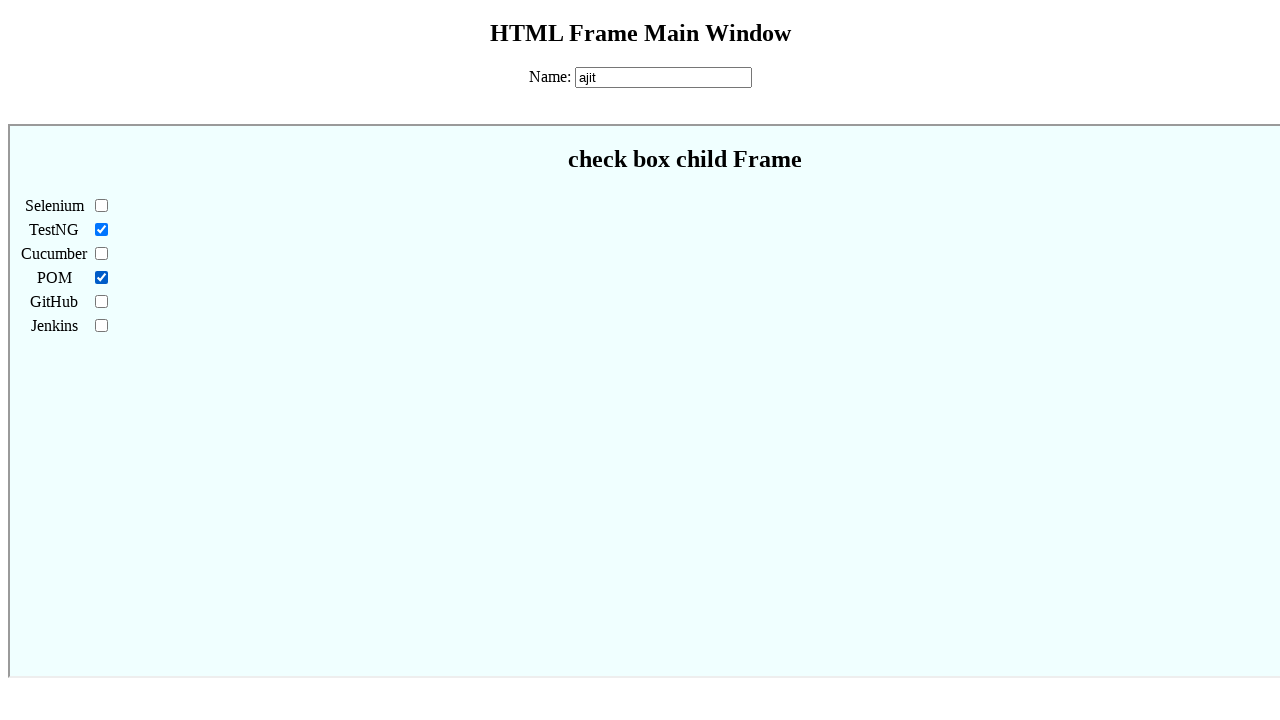

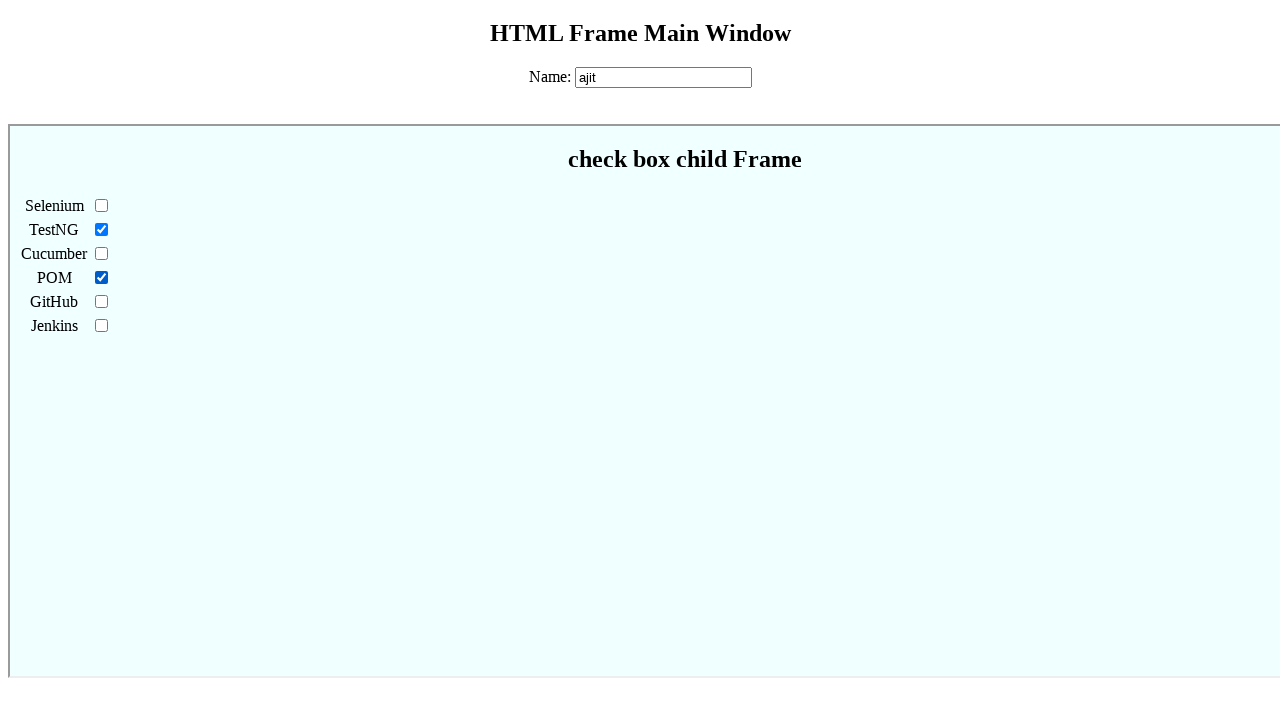